Tests hover functionality by hovering over an avatar image and verifying that additional user information (caption) becomes visible.

Starting URL: http://the-internet.herokuapp.com/hovers

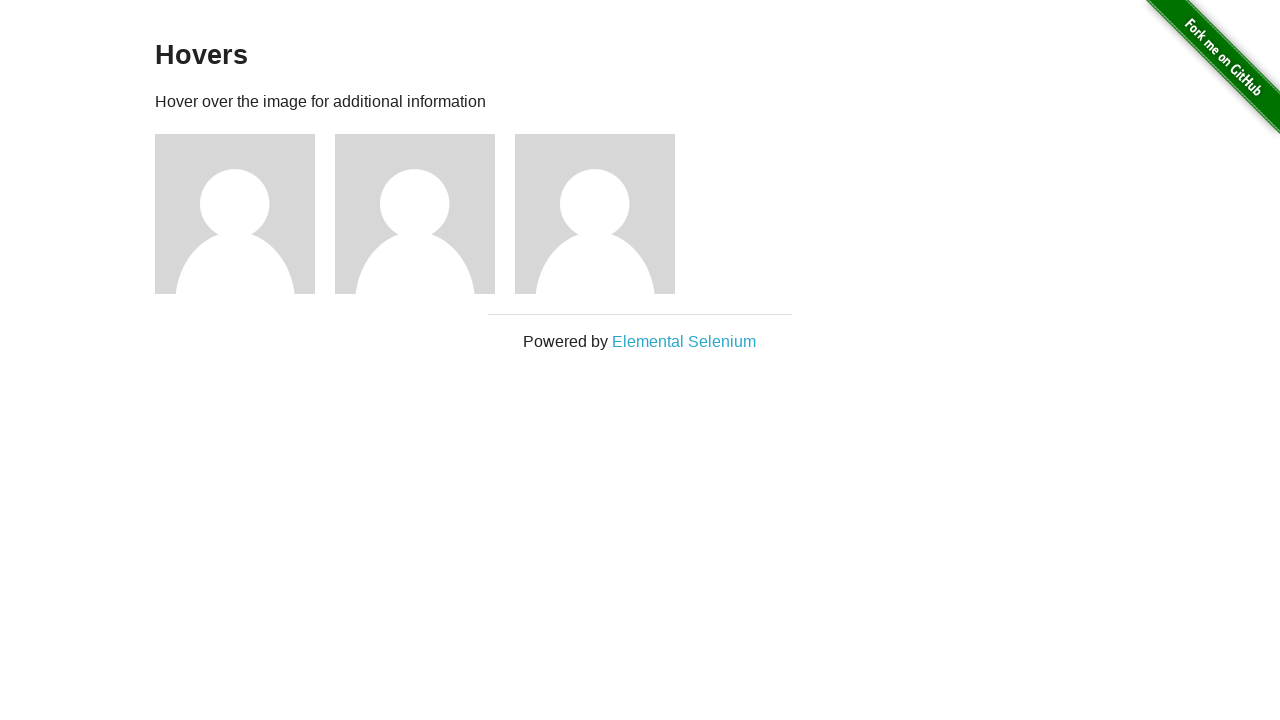

Navigated to hover test page
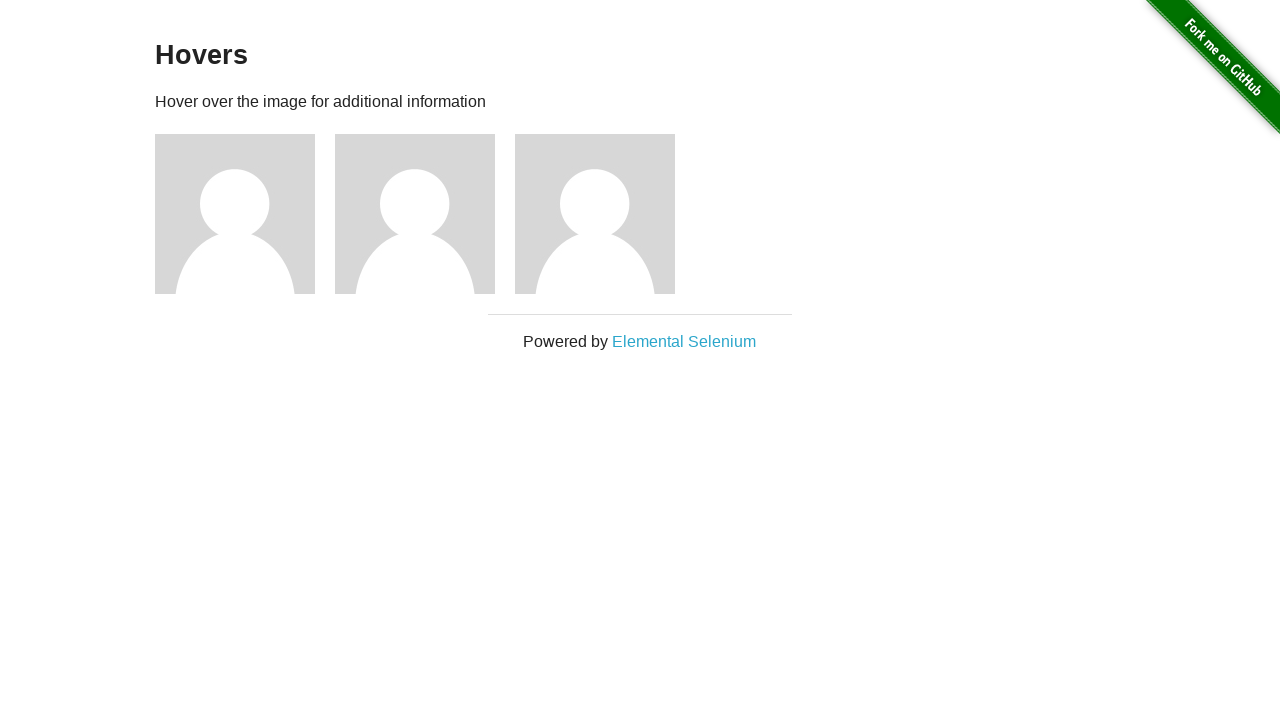

Located first avatar element
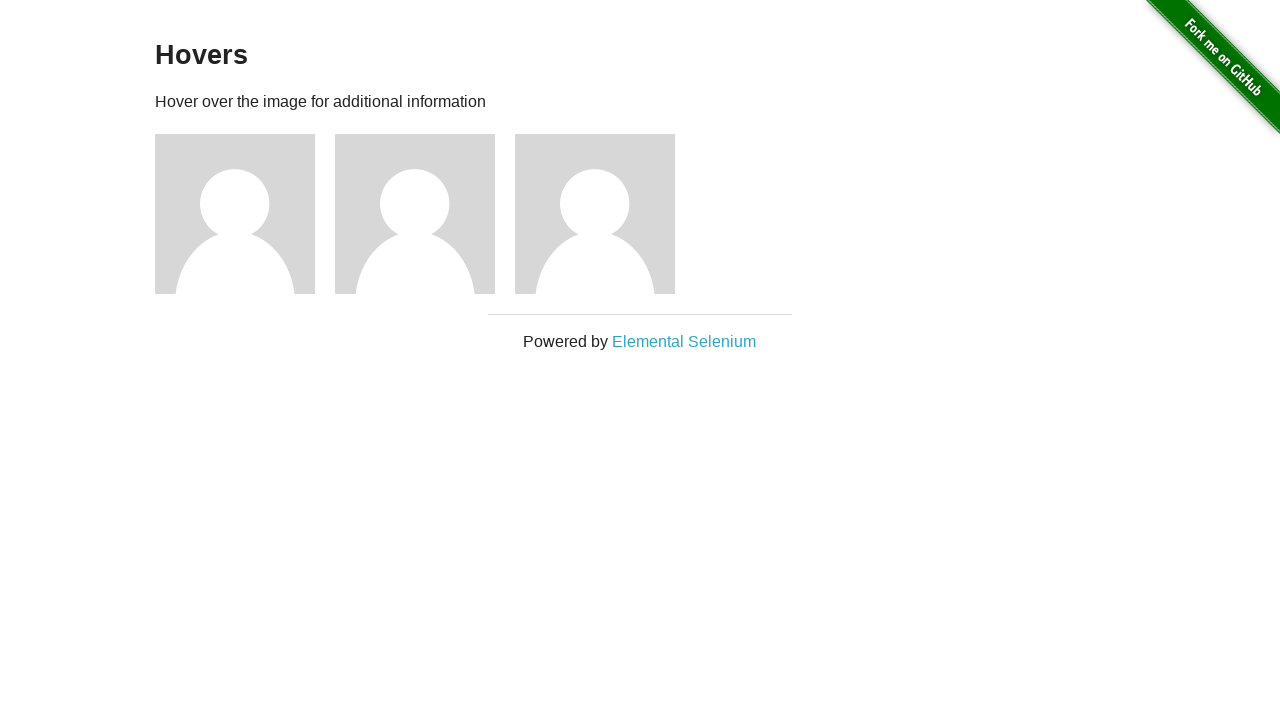

Hovered over avatar image at (245, 214) on .figure >> nth=0
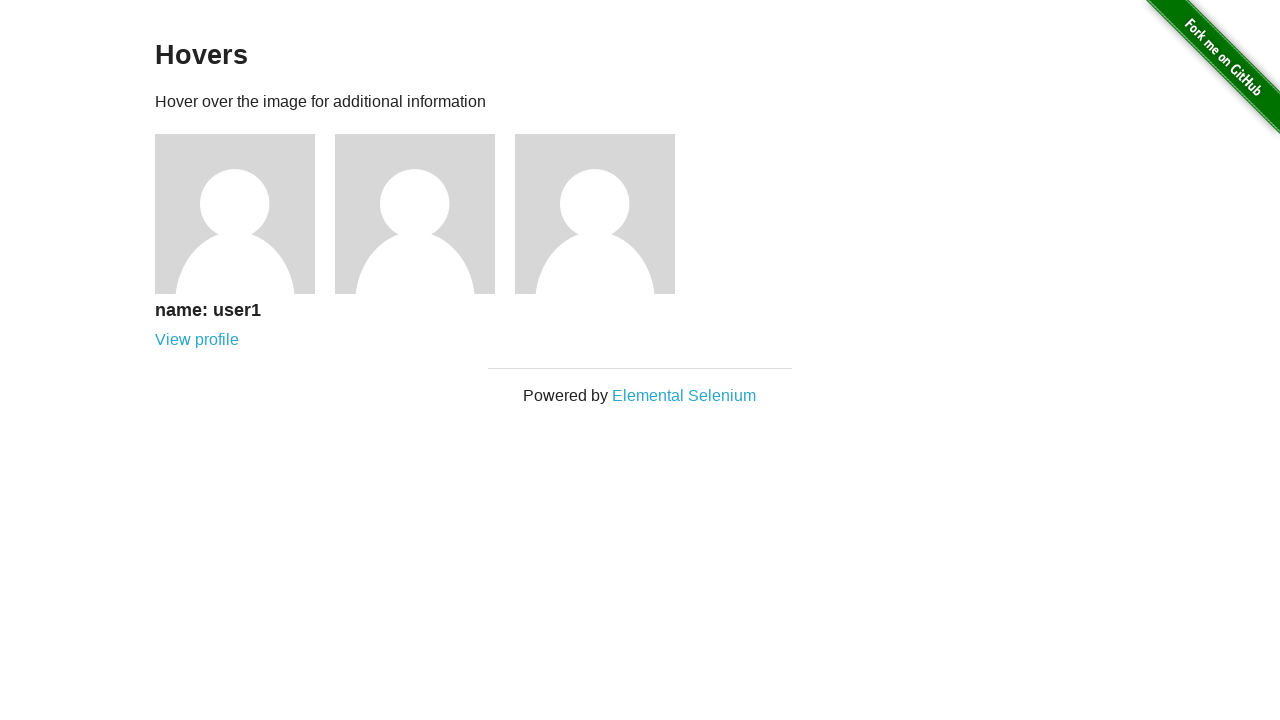

Located caption element
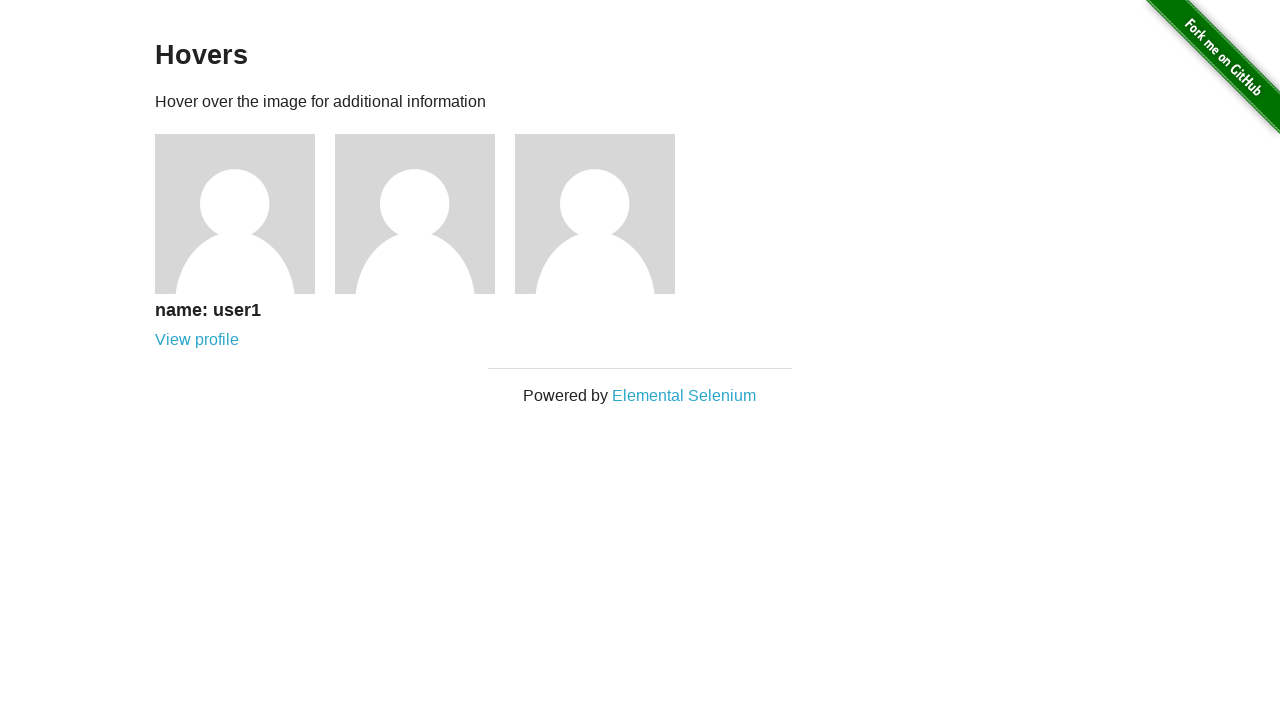

Verified caption is visible after hover
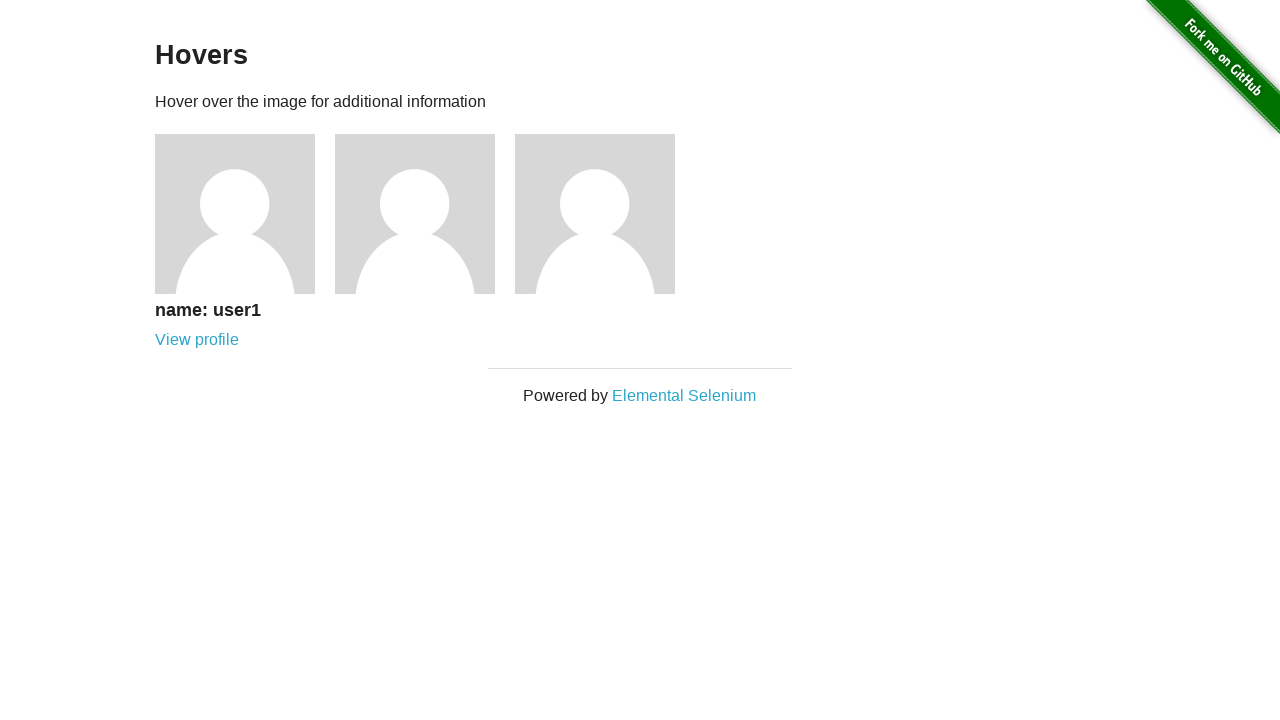

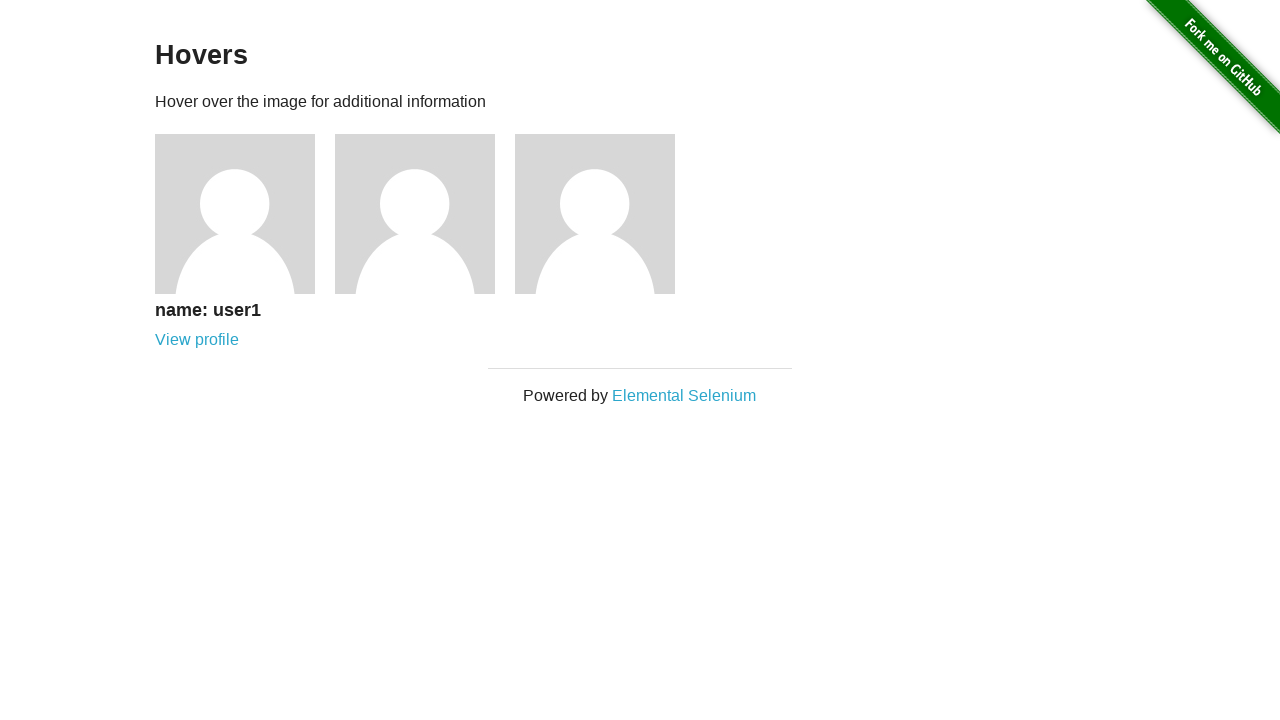